Tests window handling functionality by clicking a link that opens a new window, switching between windows, and verifying content in each window

Starting URL: https://the-internet.herokuapp.com/windows

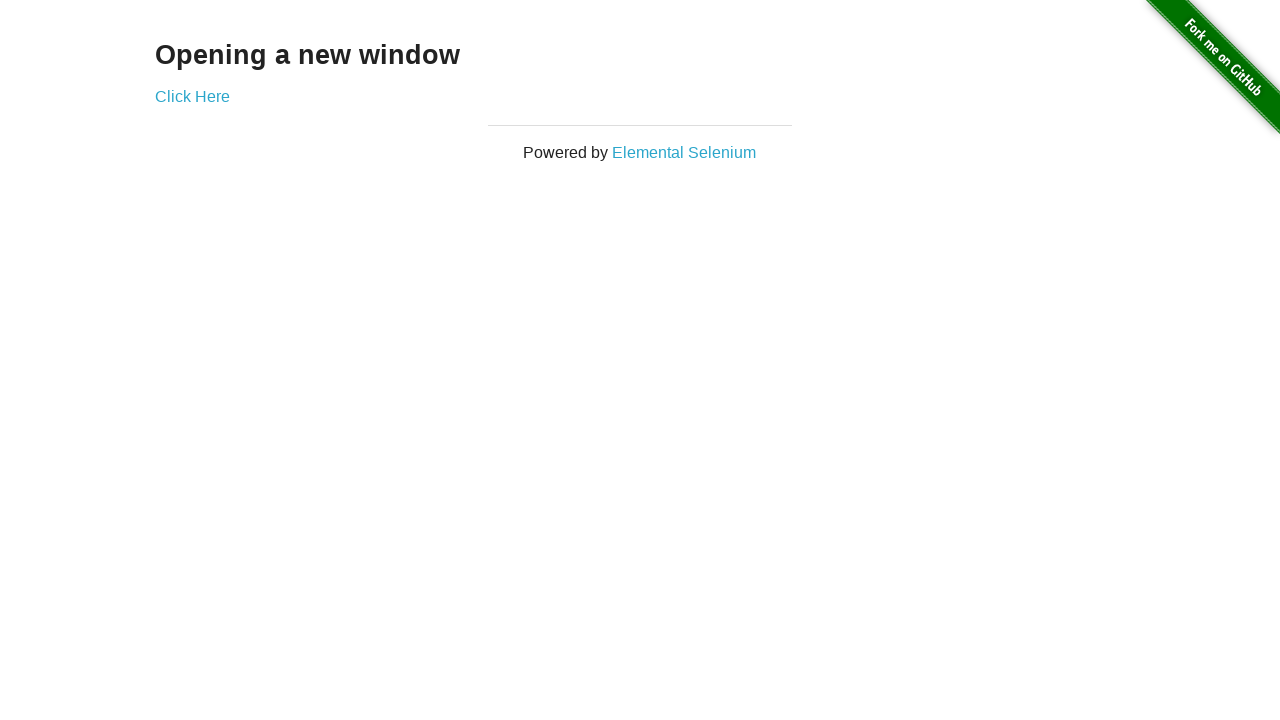

Clicked 'Click Here' link to open new window at (192, 96) on text='Click Here'
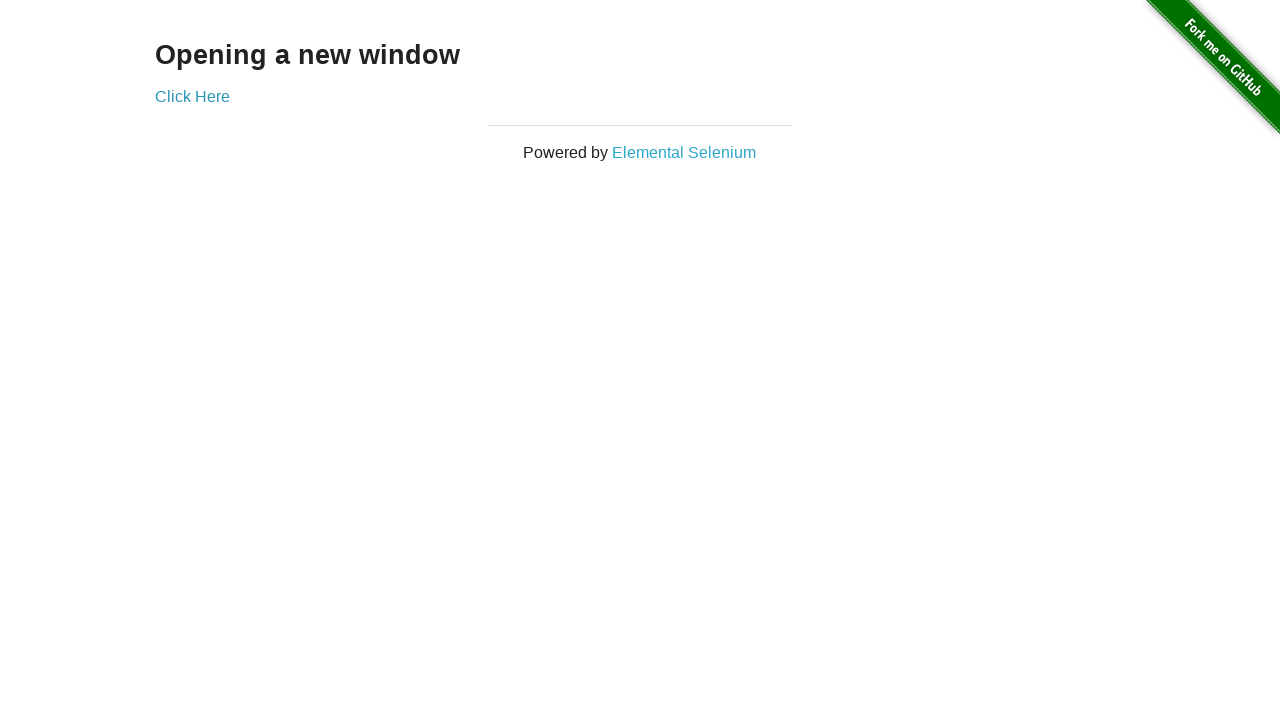

New window opened and captured
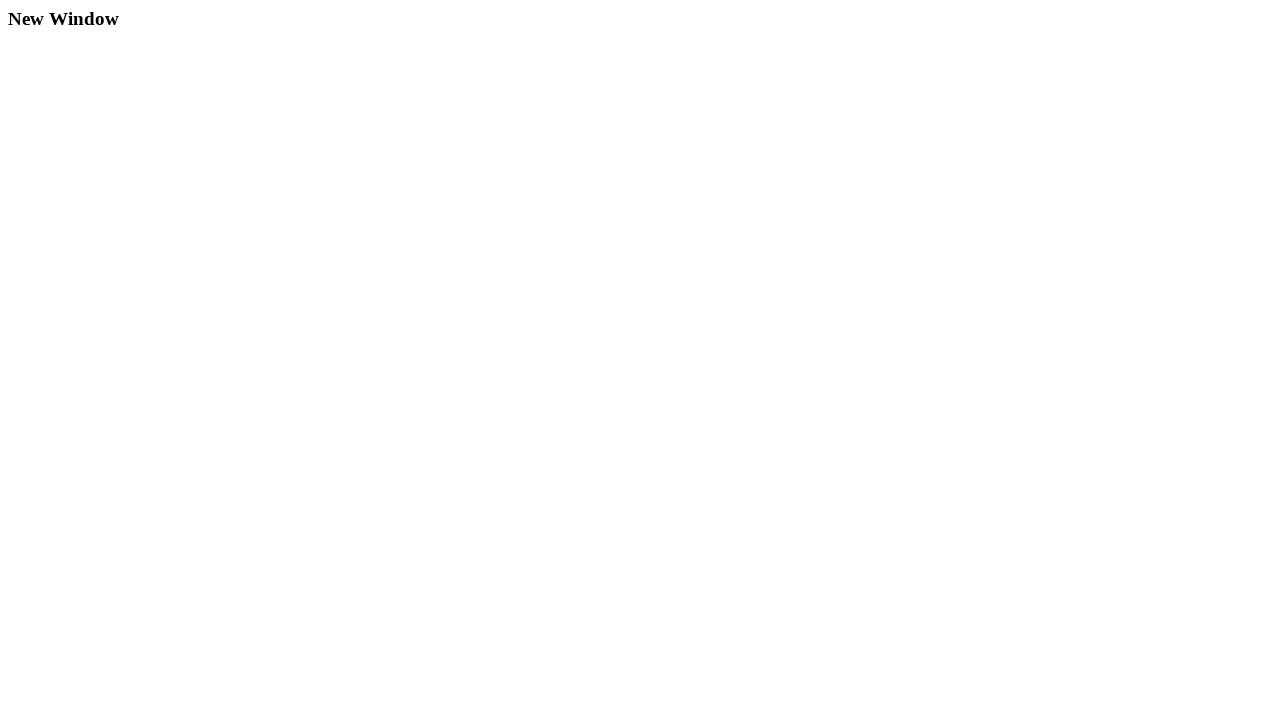

Retrieved text from new window: 'New Window'
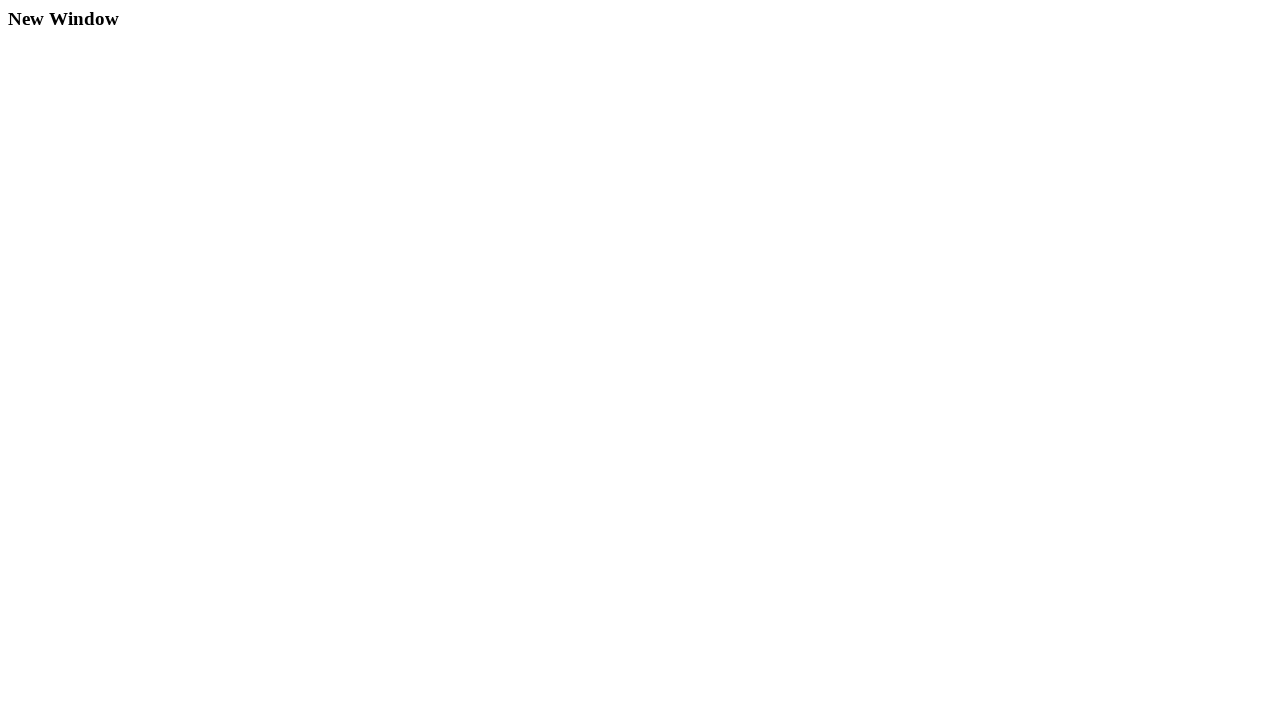

Closed new window, returned to original window
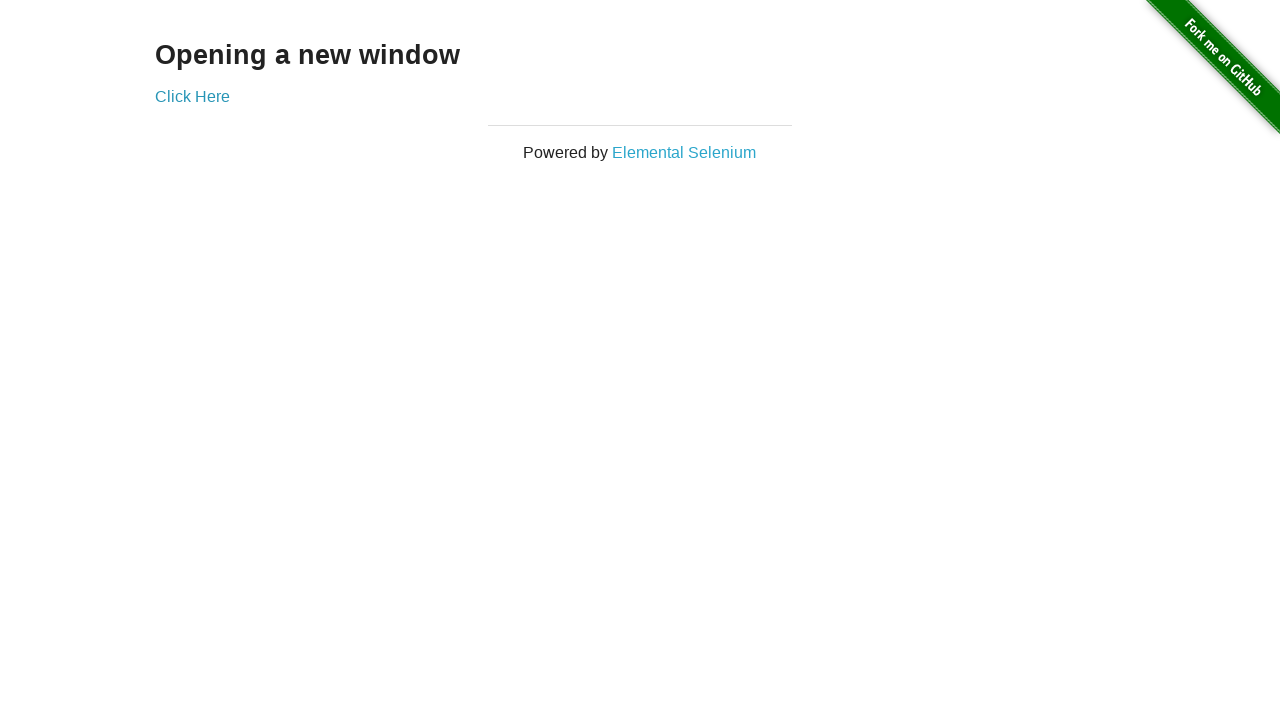

Retrieved text from original window: 'Opening a new window'
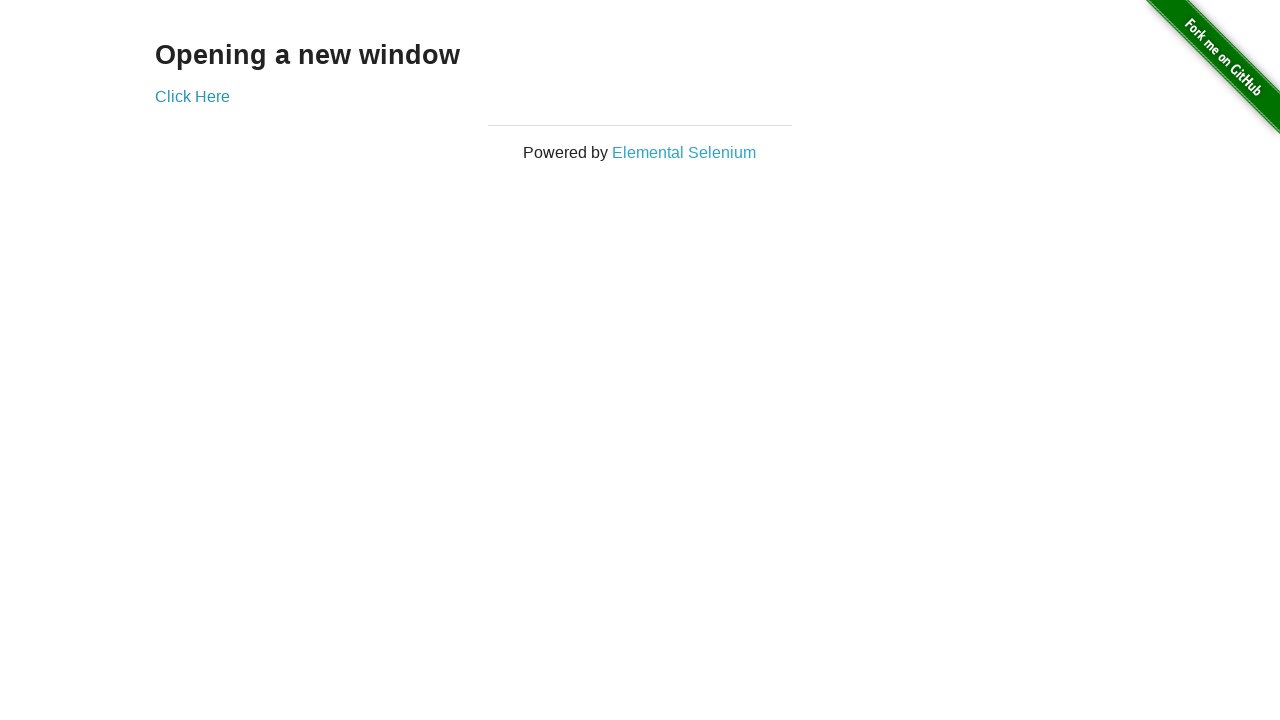

Assertion passed: original window contains 'Opening a new window'
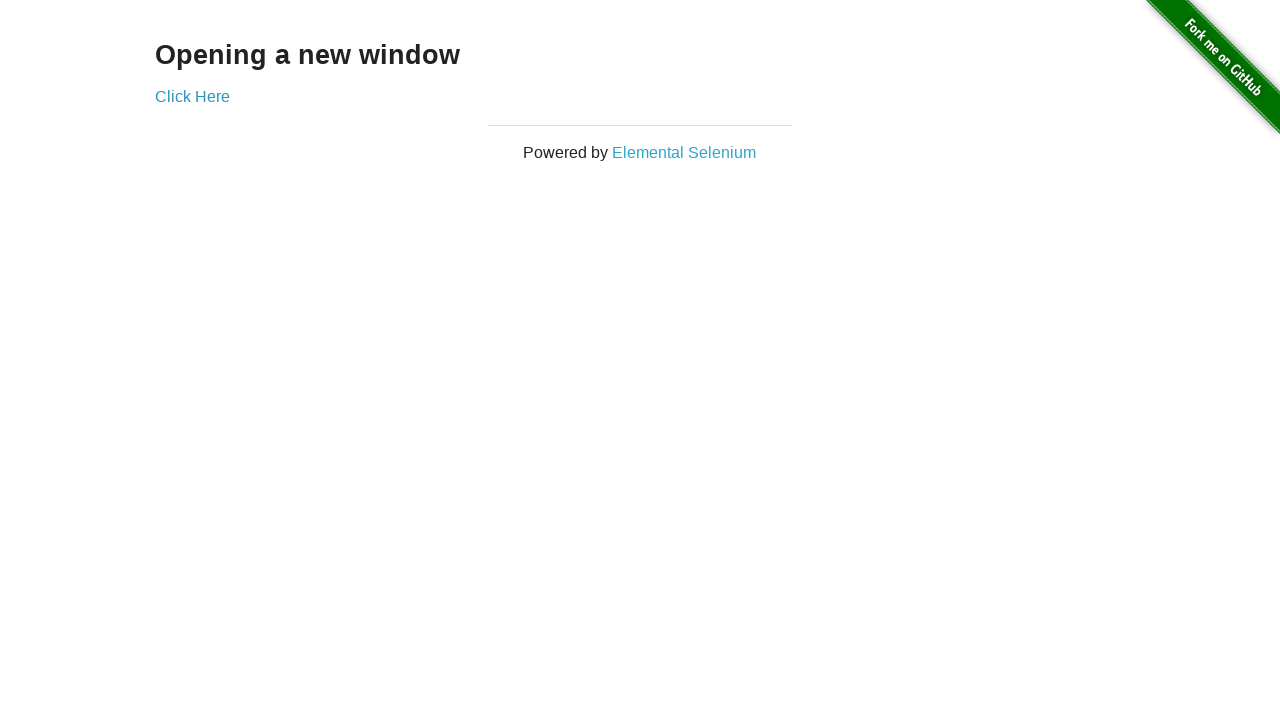

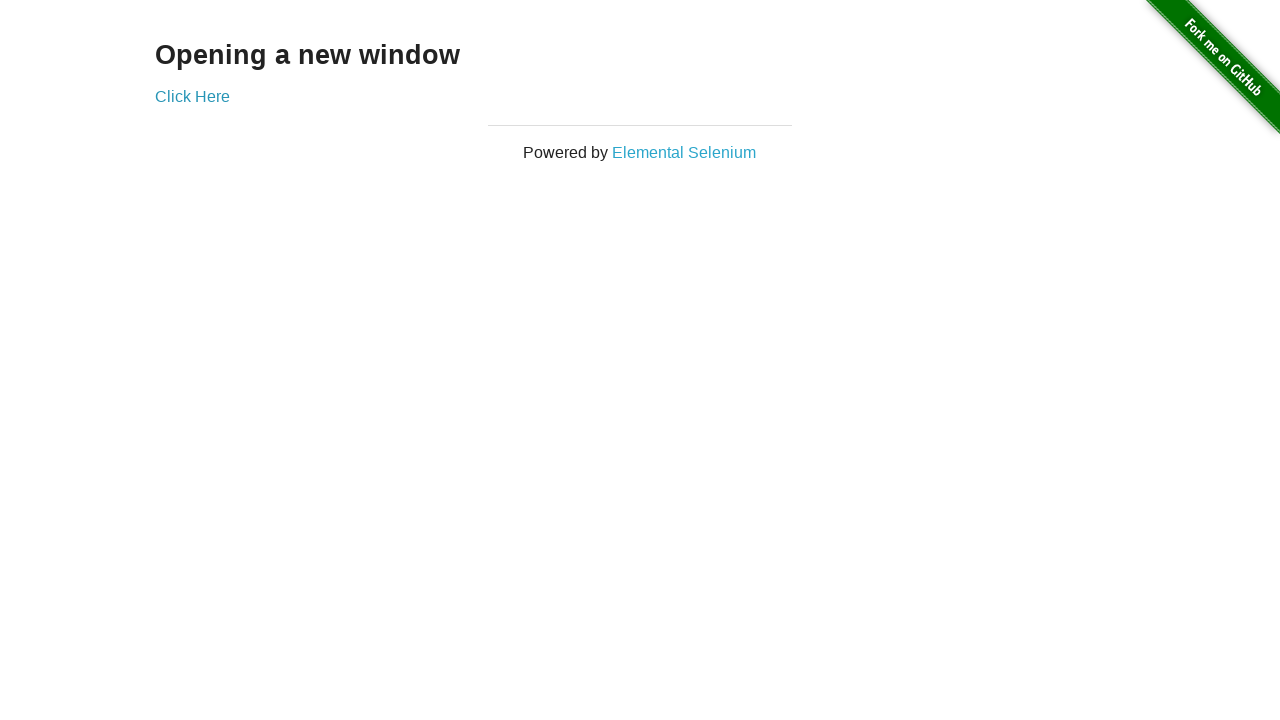